Tests jQuery UI draggable functionality by switching to an iframe and dragging an element vertically by 100 pixels

Starting URL: https://jqueryui.com/draggable/

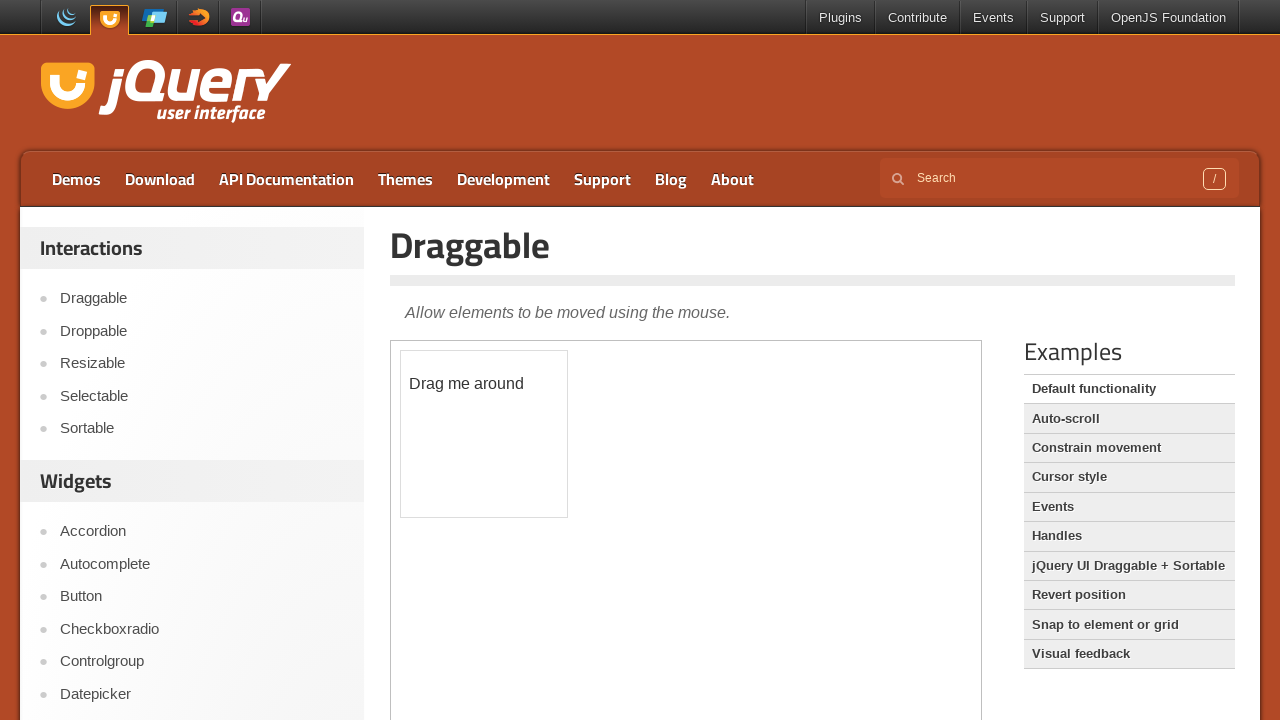

Navigated to jQuery UI draggable demo page
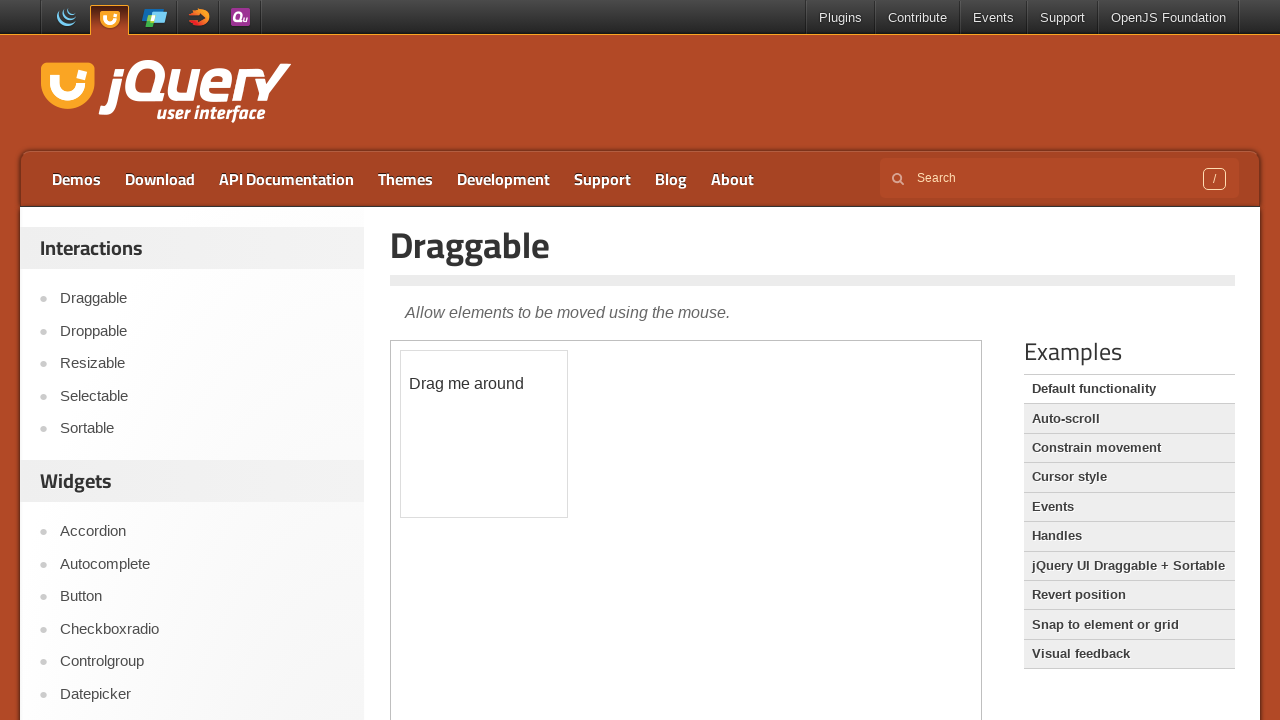

Located the demo iframe
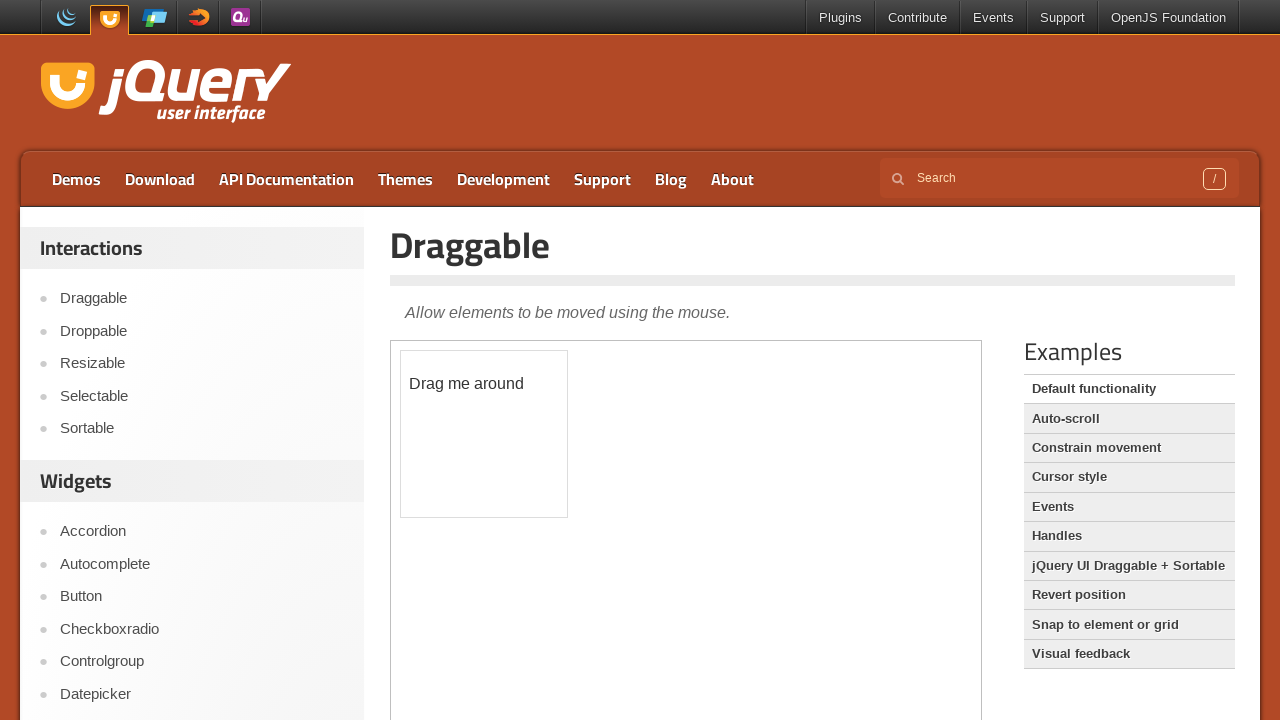

Located the draggable element within the iframe
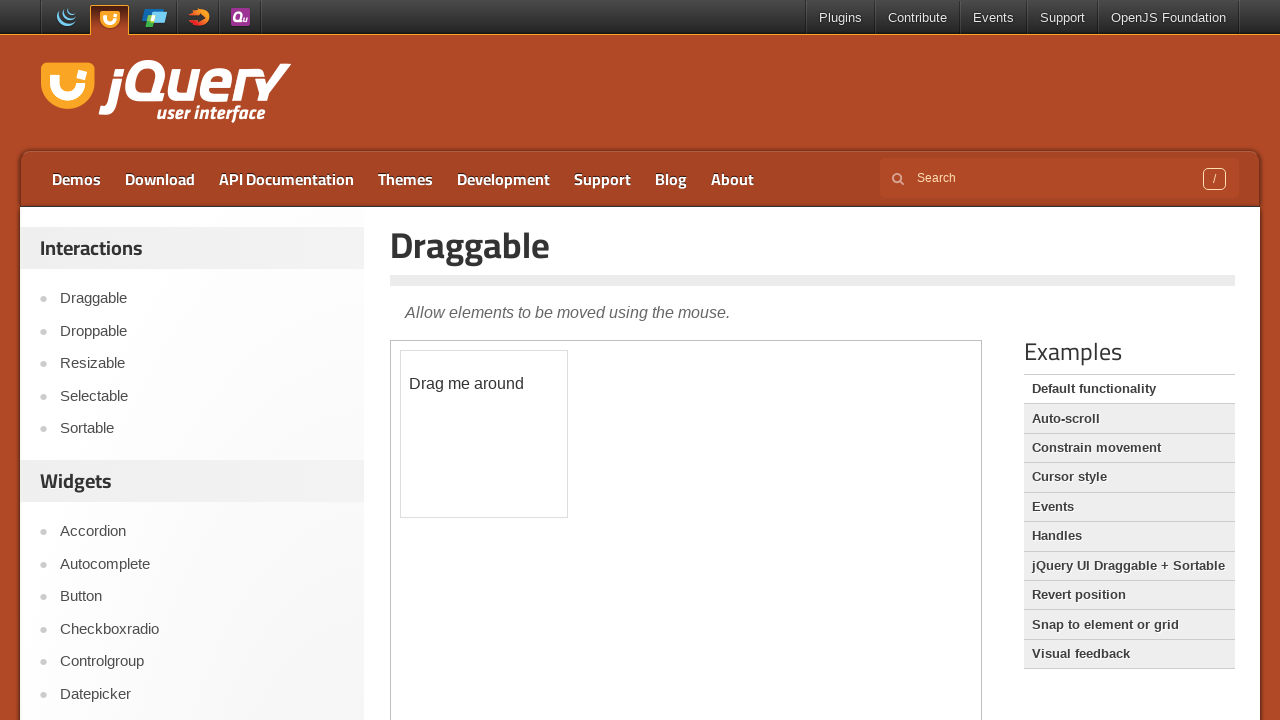

Dragged the element vertically by 100 pixels at (401, 451)
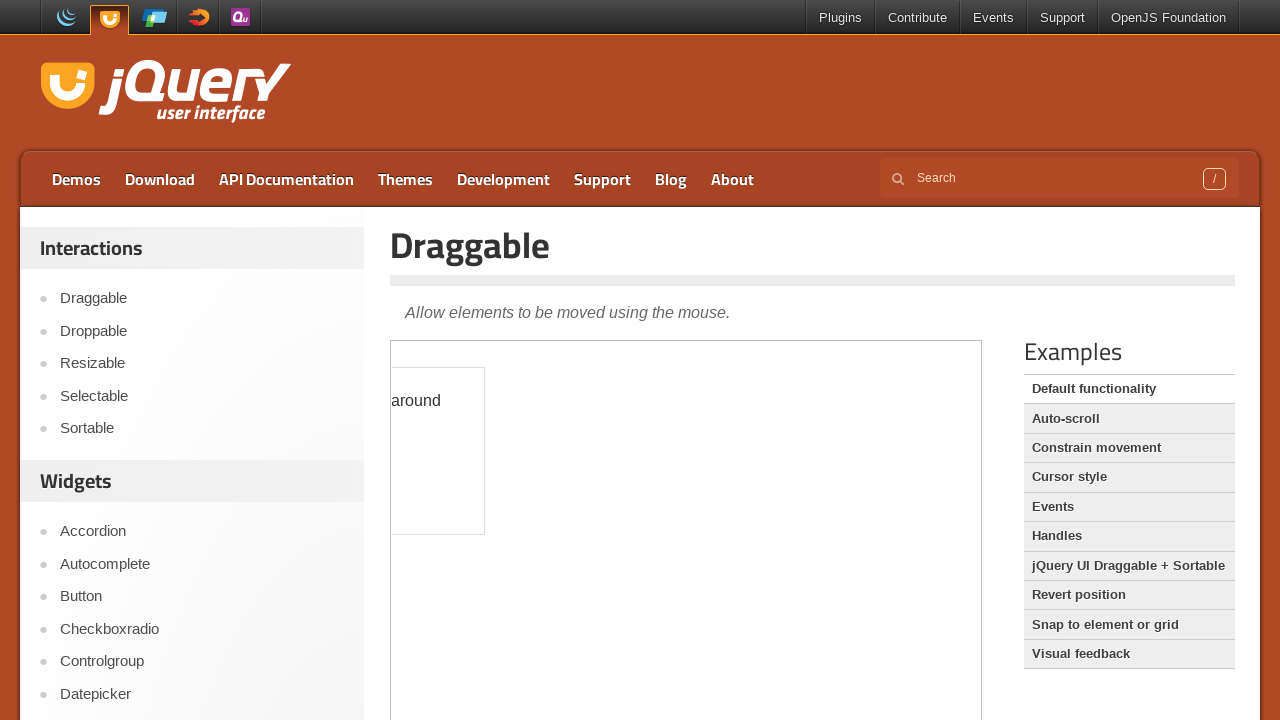

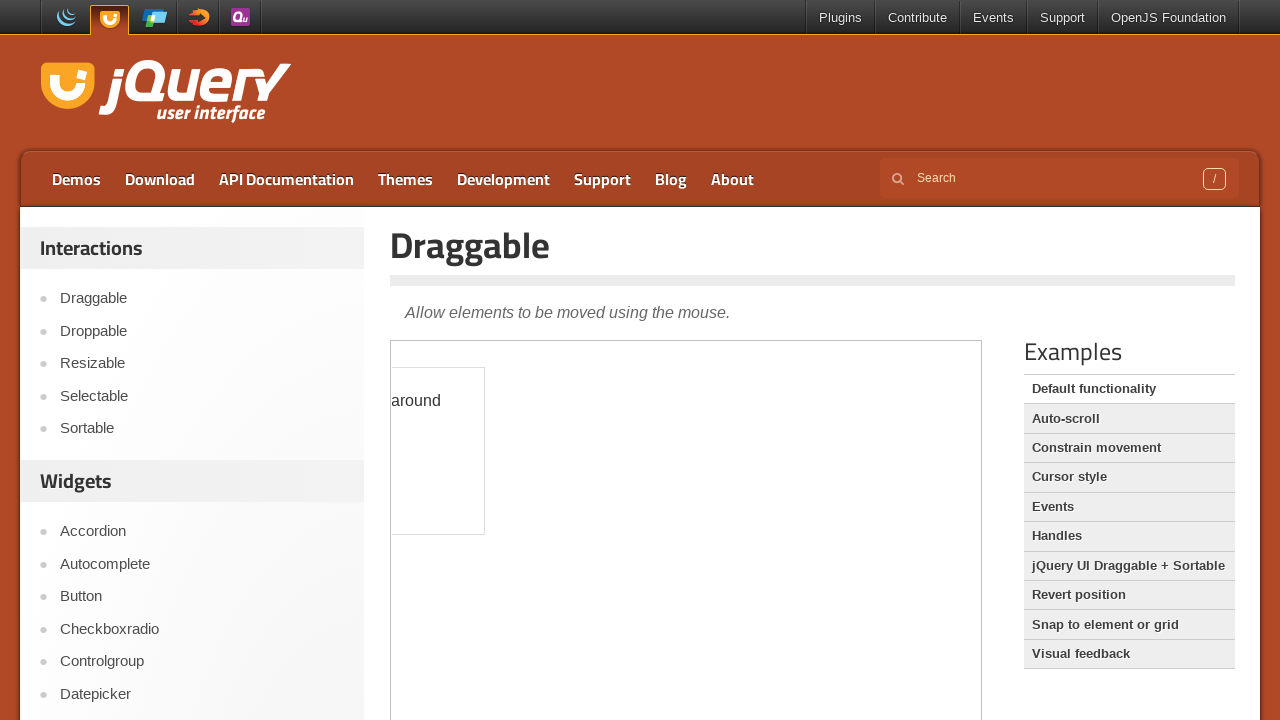